Tests that clicking Clear completed removes completed items from the list

Starting URL: https://demo.playwright.dev/todomvc

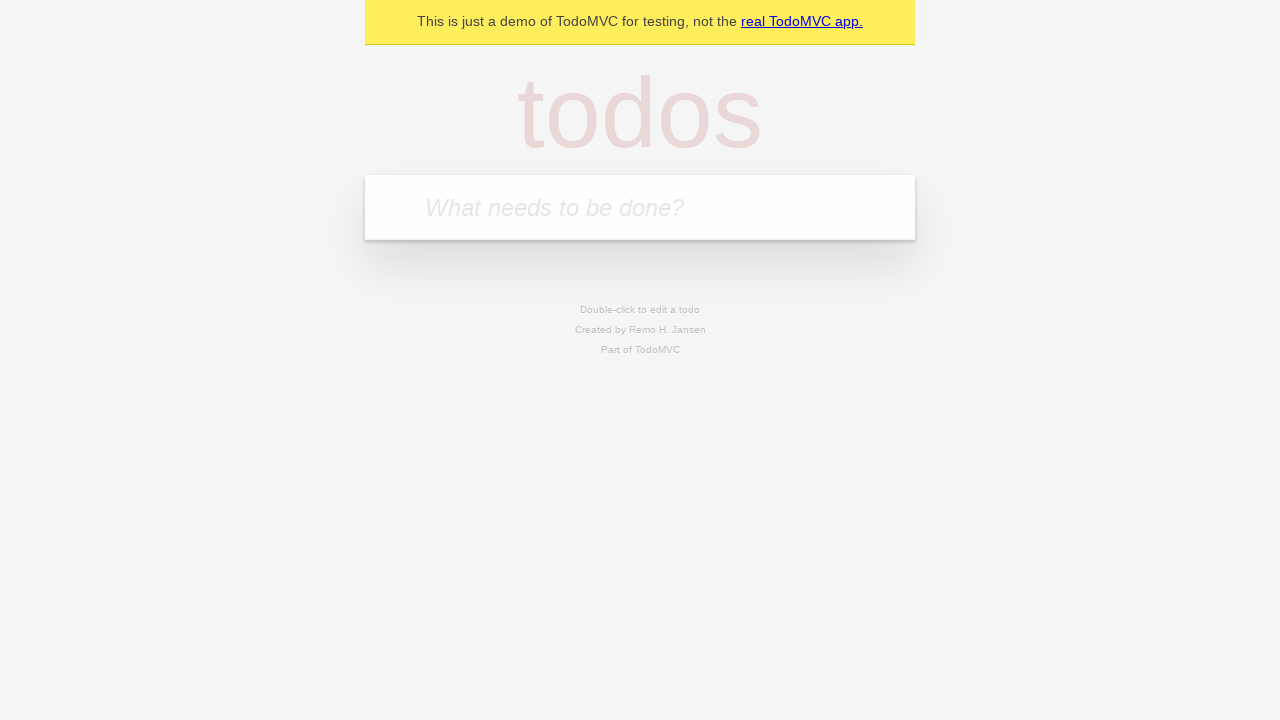

Filled first todo input with 'buy some cheese' on internal:attr=[placeholder="What needs to be done?"i]
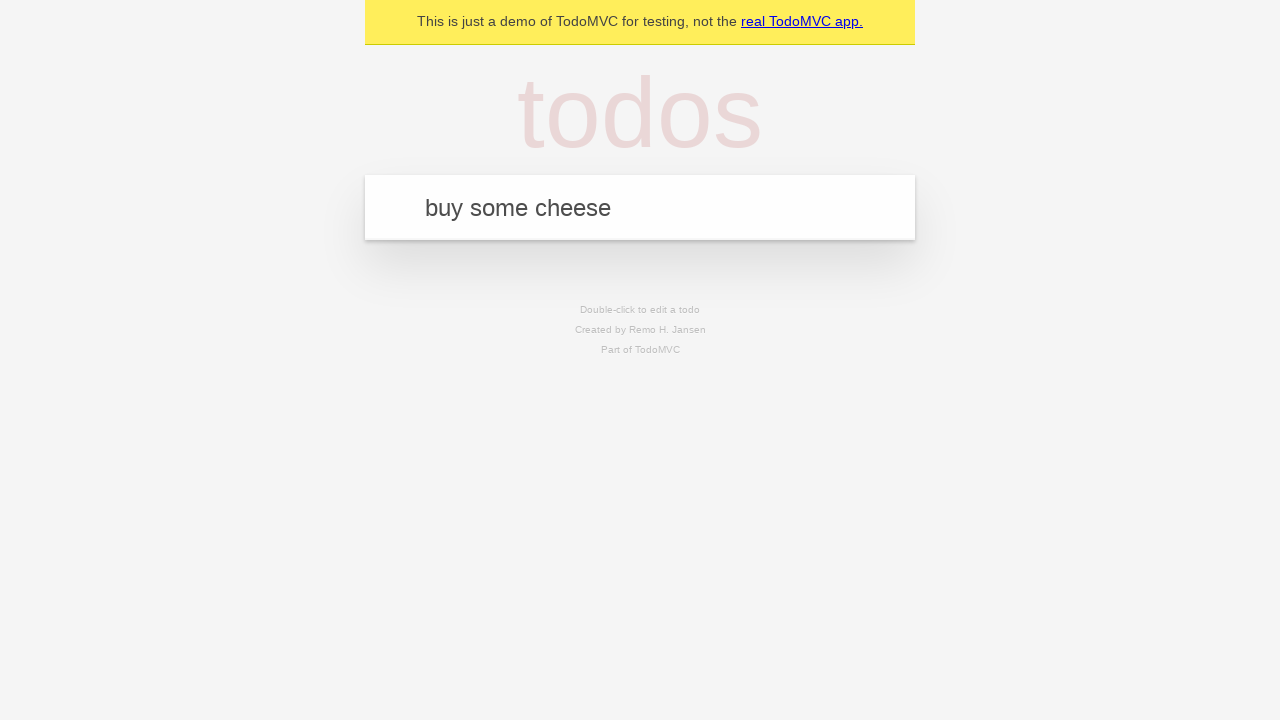

Pressed Enter to add first todo on internal:attr=[placeholder="What needs to be done?"i]
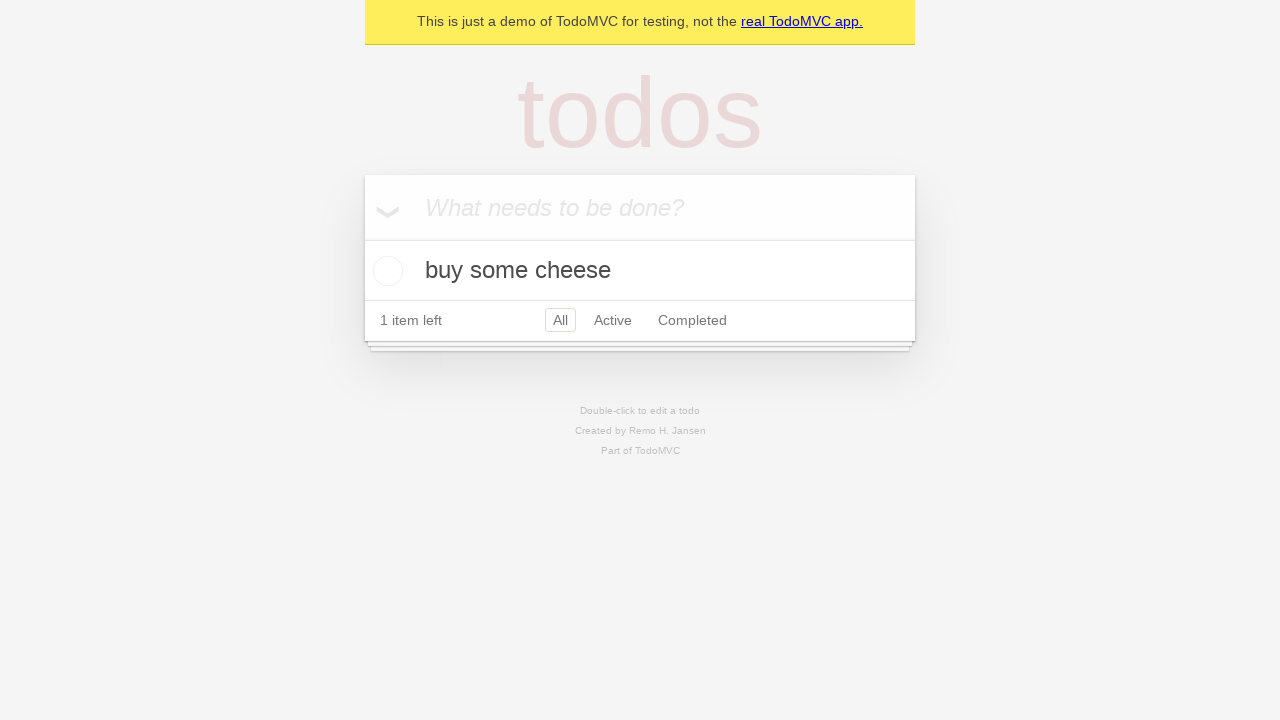

Filled second todo input with 'feed the cat' on internal:attr=[placeholder="What needs to be done?"i]
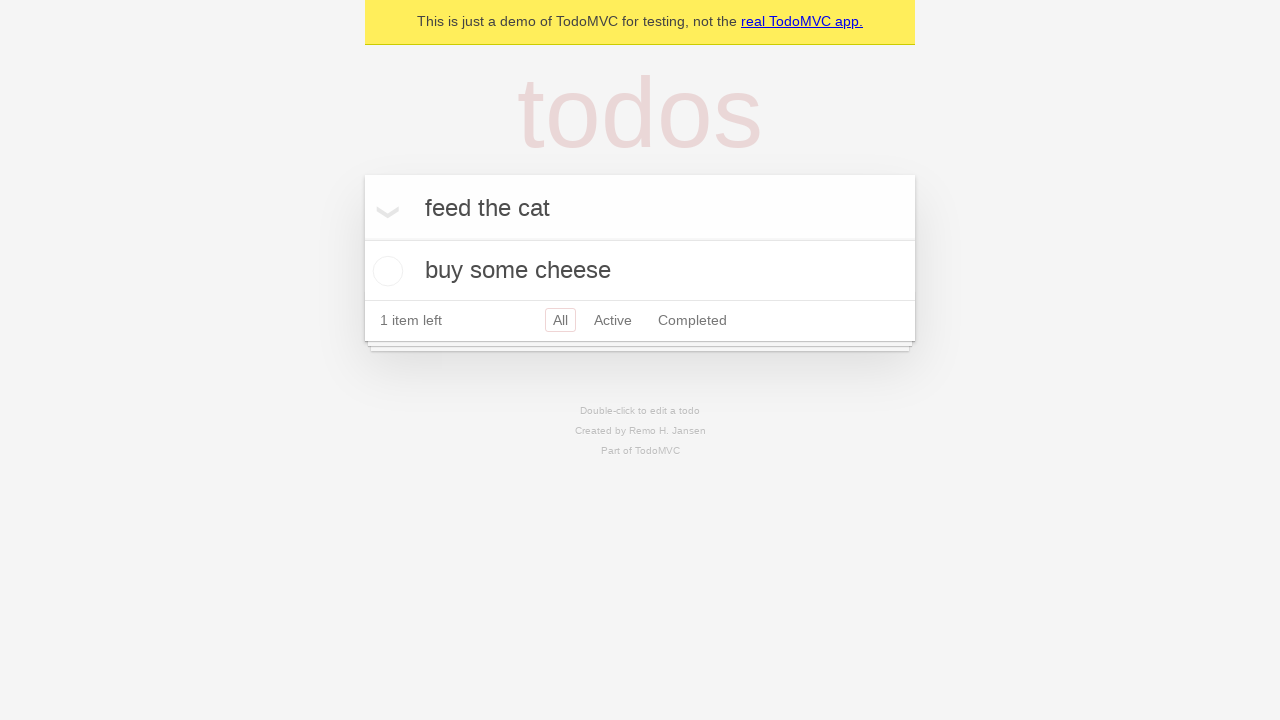

Pressed Enter to add second todo on internal:attr=[placeholder="What needs to be done?"i]
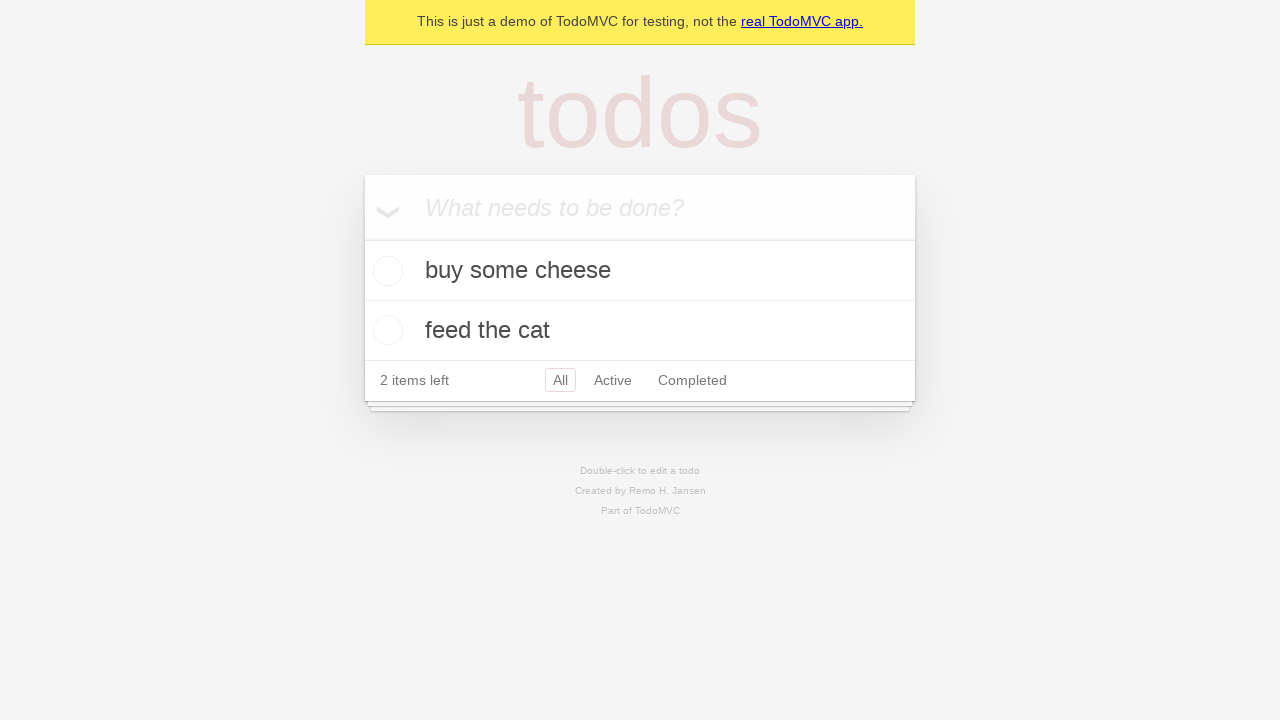

Filled third todo input with 'book a doctors appointment' on internal:attr=[placeholder="What needs to be done?"i]
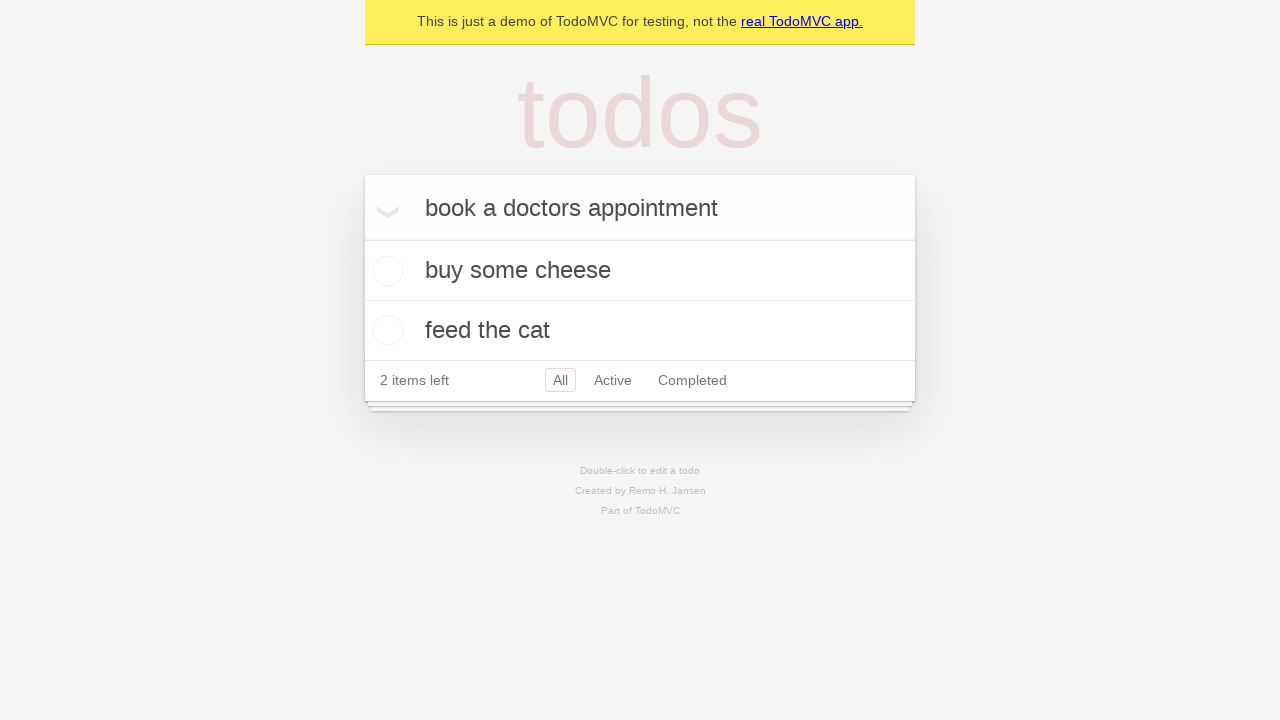

Pressed Enter to add third todo on internal:attr=[placeholder="What needs to be done?"i]
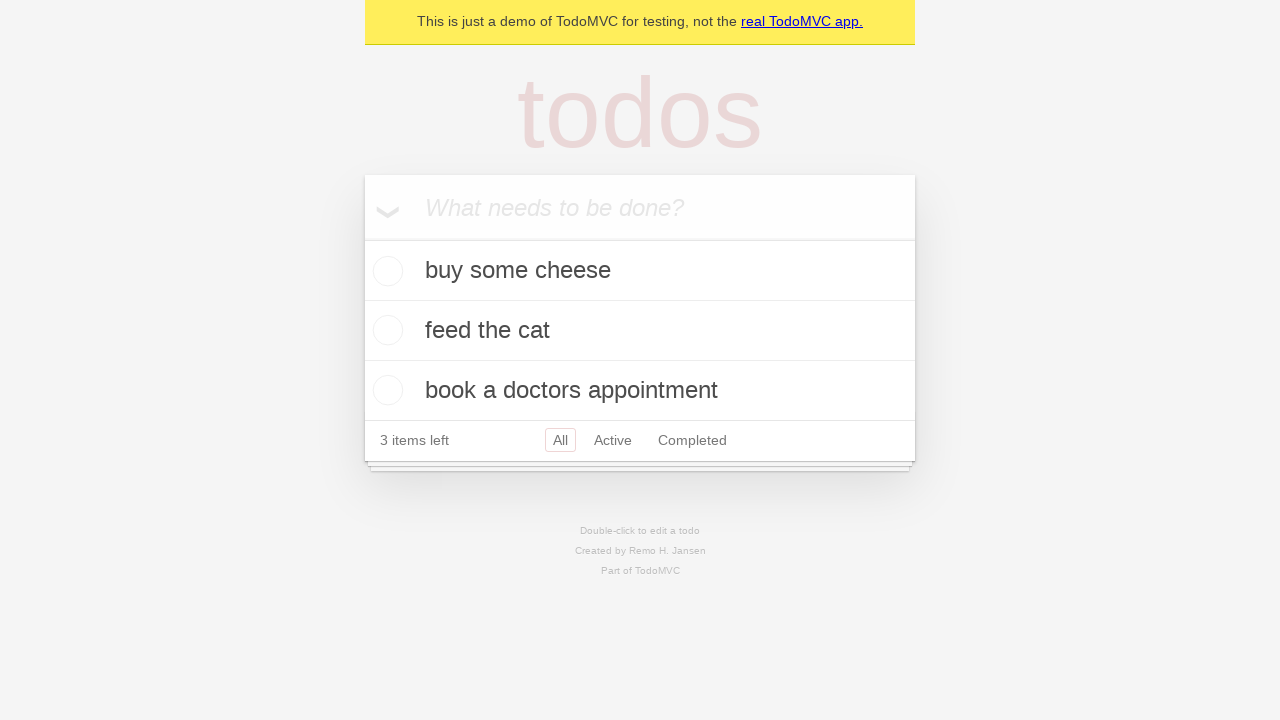

Checked the second todo item to mark it as completed at (385, 330) on internal:testid=[data-testid="todo-item"s] >> nth=1 >> internal:role=checkbox
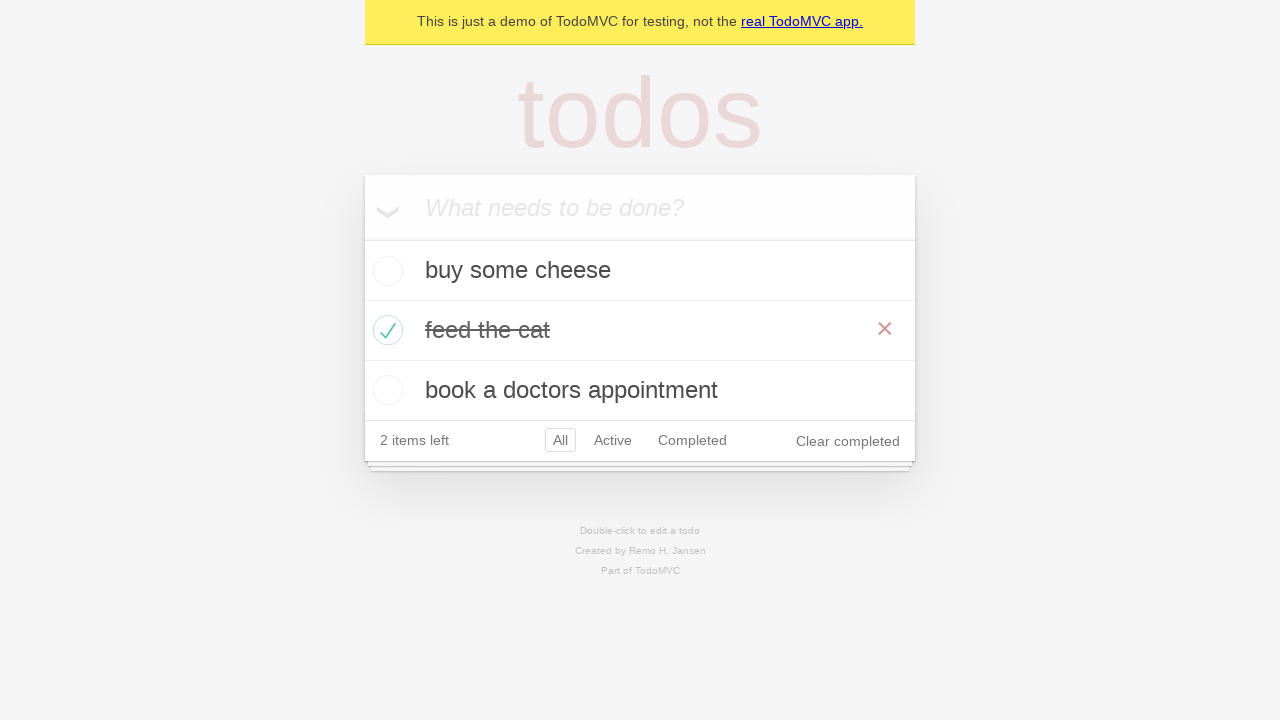

Clicked 'Clear completed' button to remove completed items at (848, 441) on internal:role=button[name="Clear completed"i]
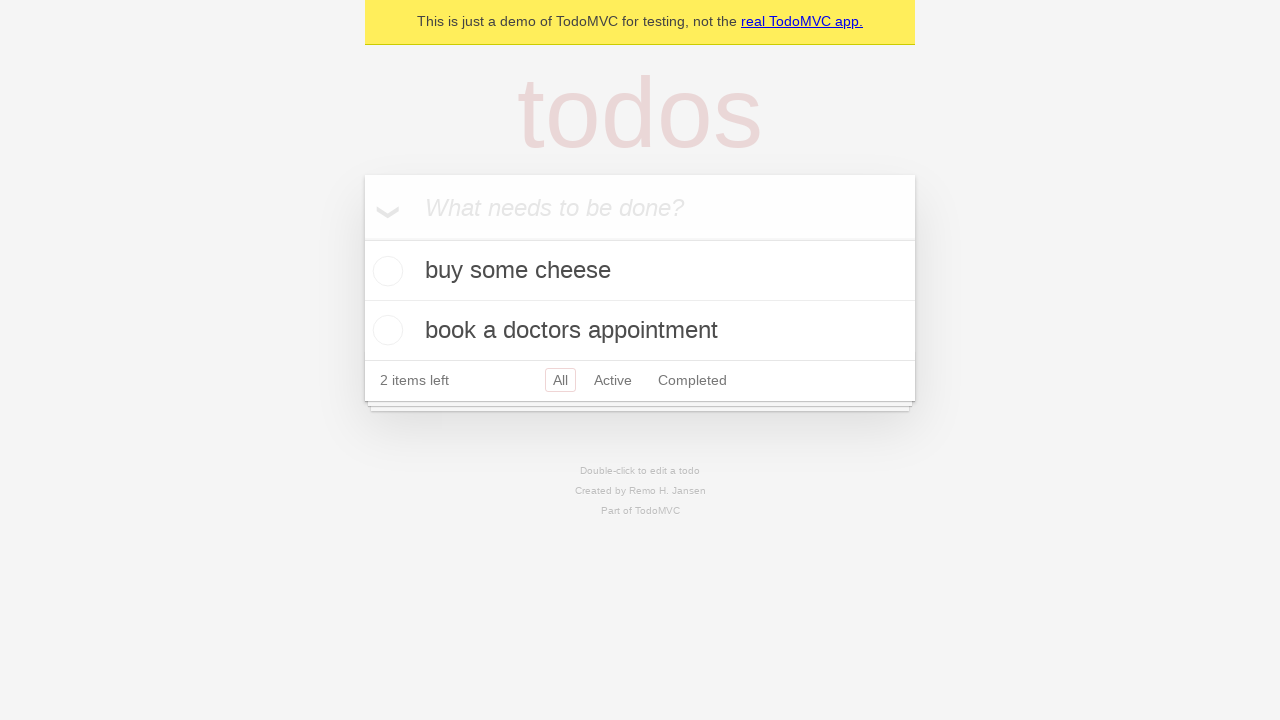

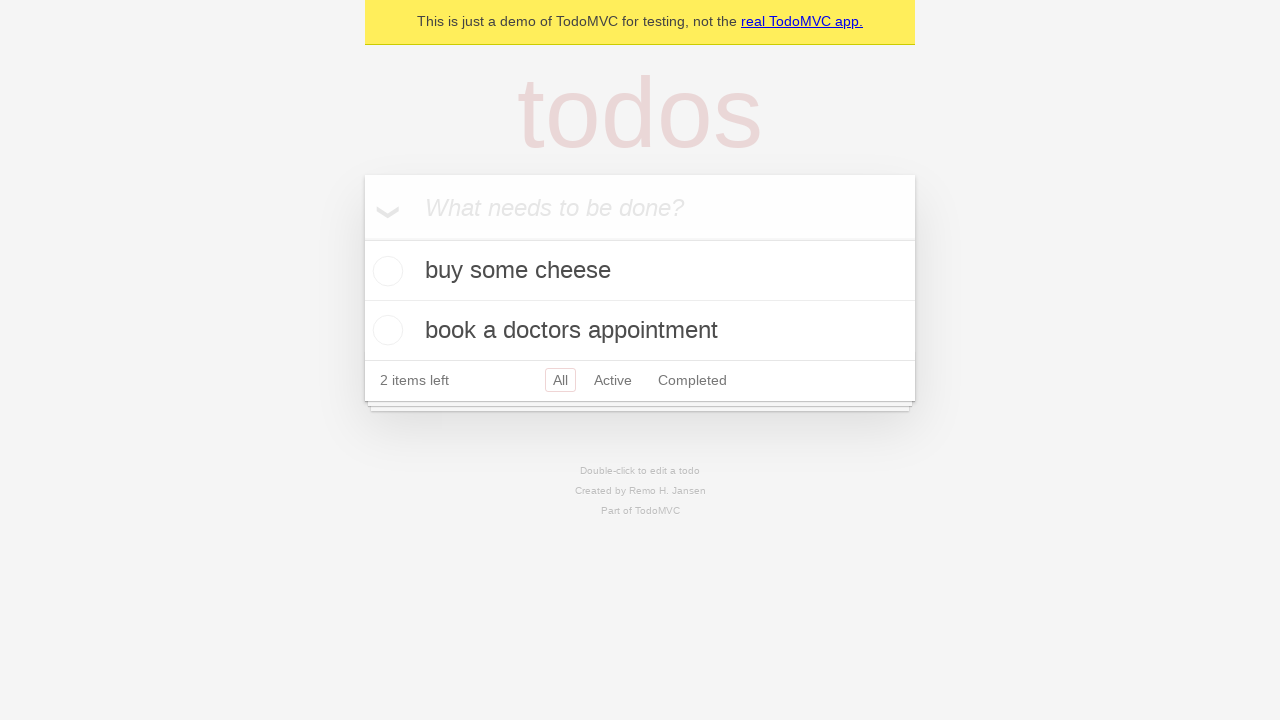